Tests a text box form by filling in name, email, current address, and permanent address fields, then submitting the form and verifying the output displays correctly.

Starting URL: https://demoqa.com/text-box

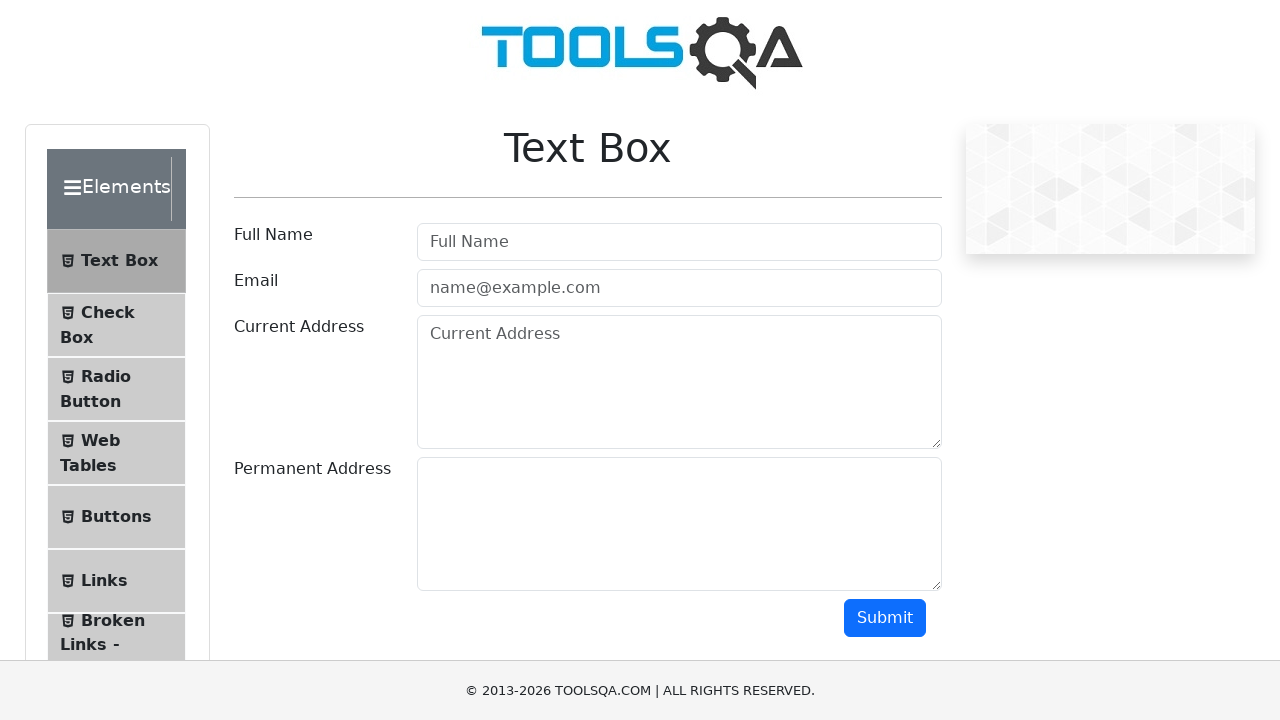

Filled name field with 'New User' on #userName
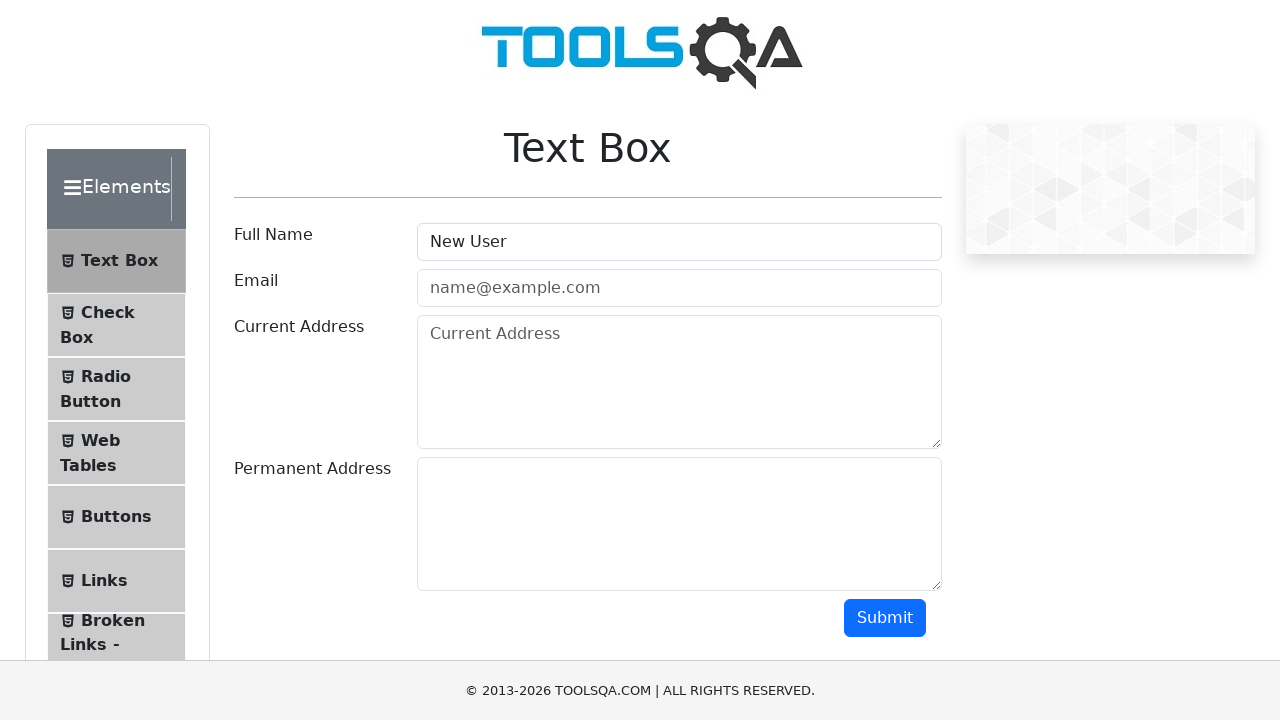

Filled email field with 'mail@mail.com' on #userEmail
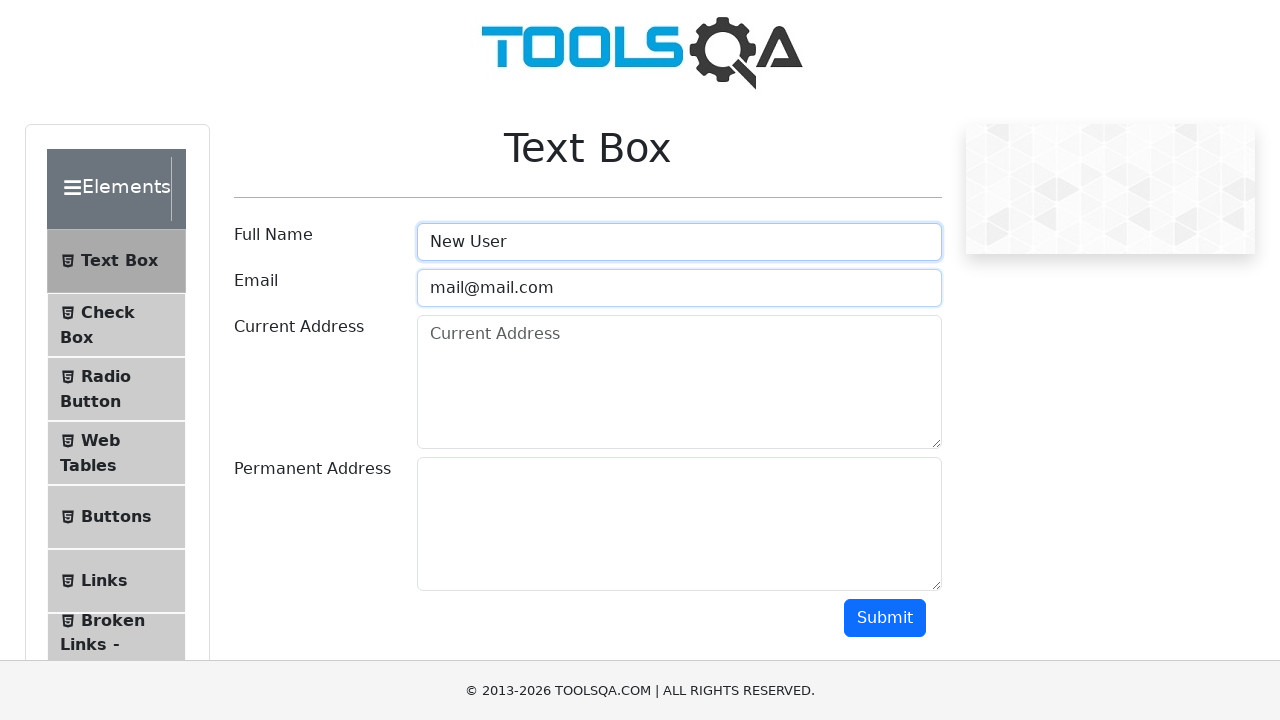

Filled current address field with 'Belarus, Minsk' on #currentAddress
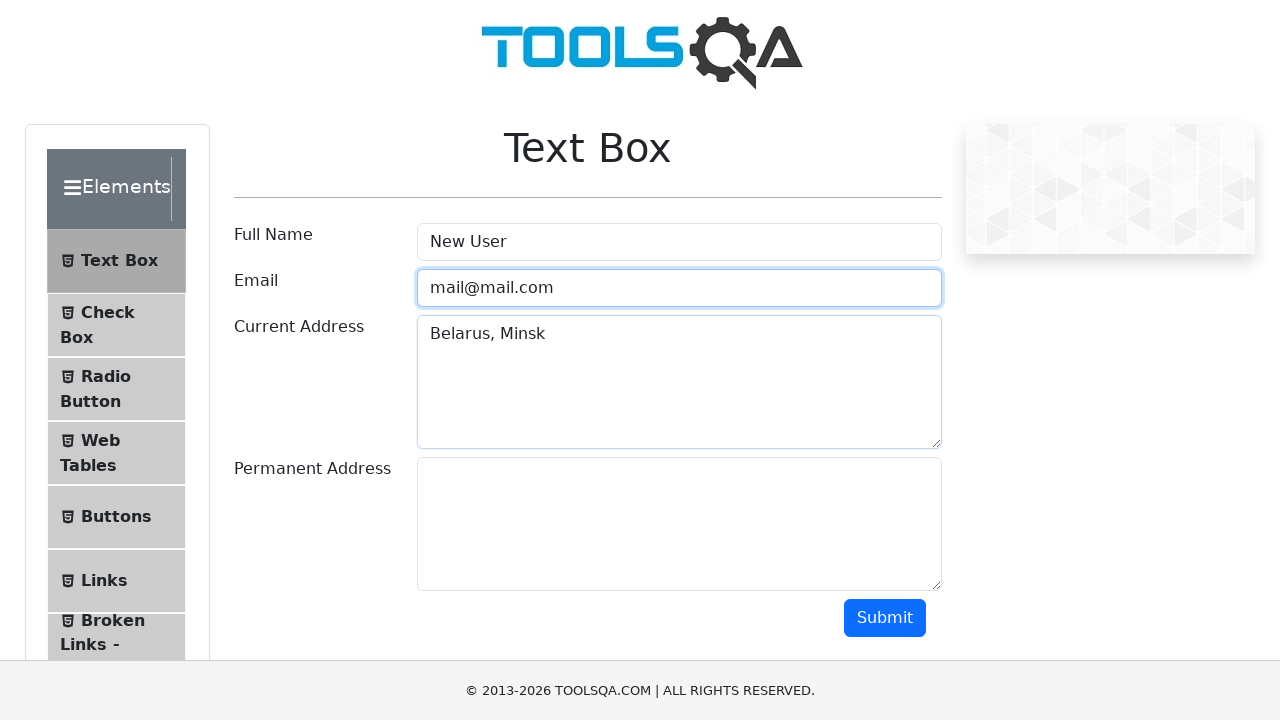

Filled permanent address field with 'some other address' on #permanentAddress
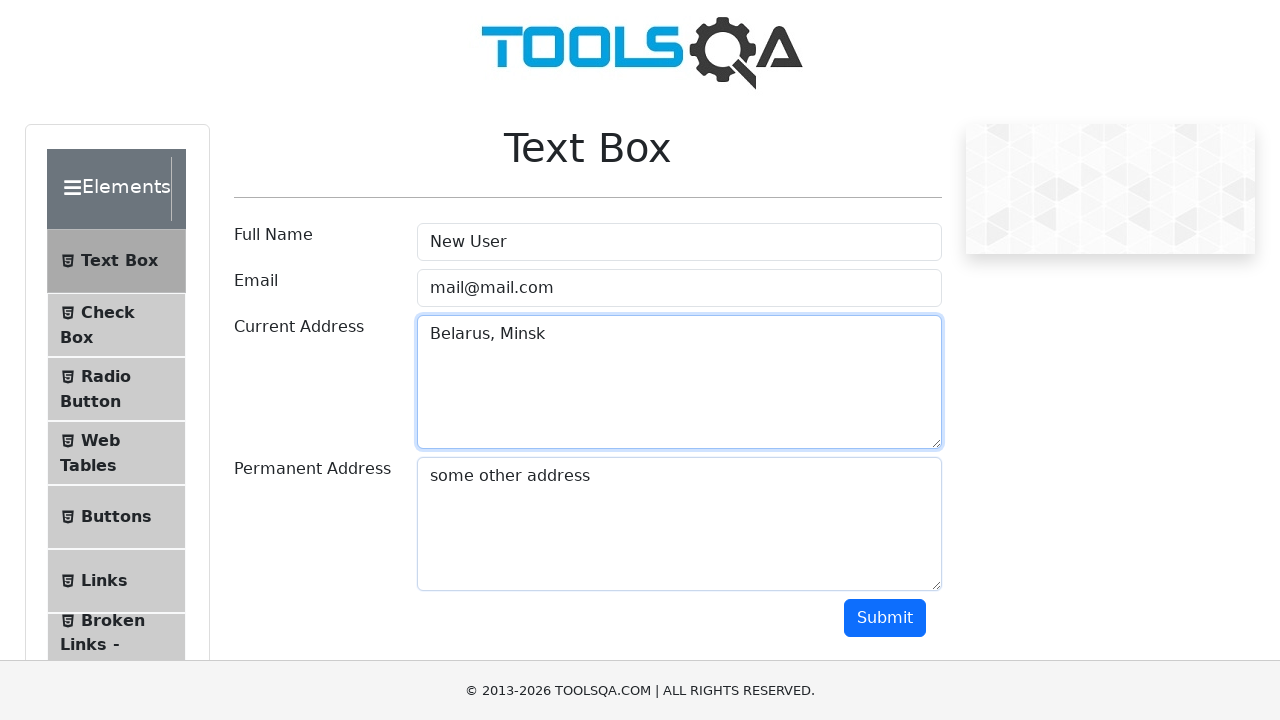

Clicked submit button to submit the form at (885, 618) on #submit
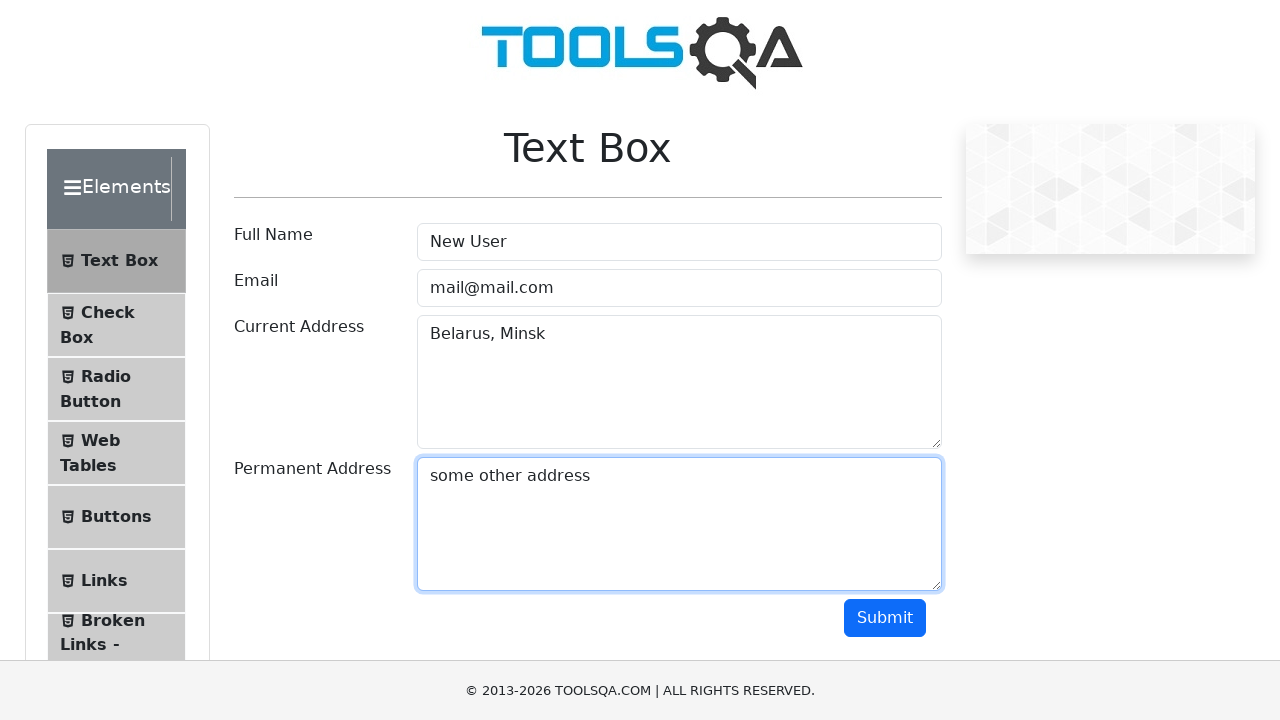

Output section appeared after form submission
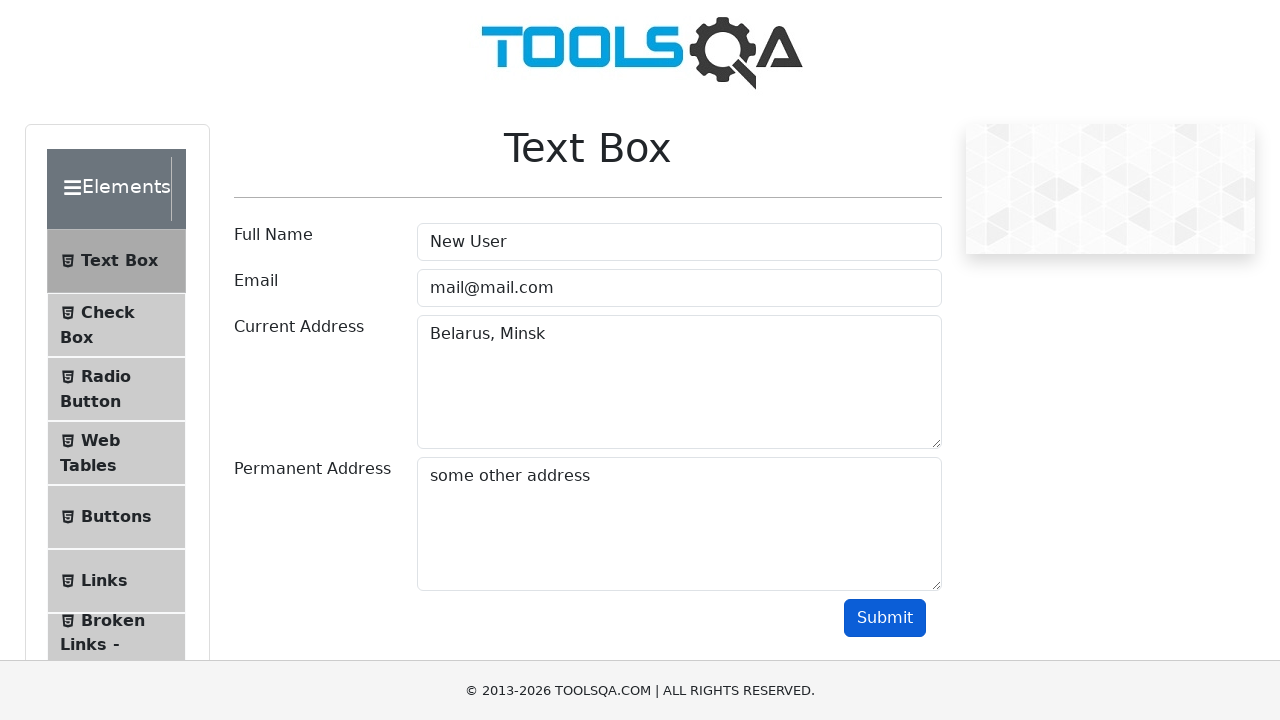

Retrieved name output text: 'Name:New User'
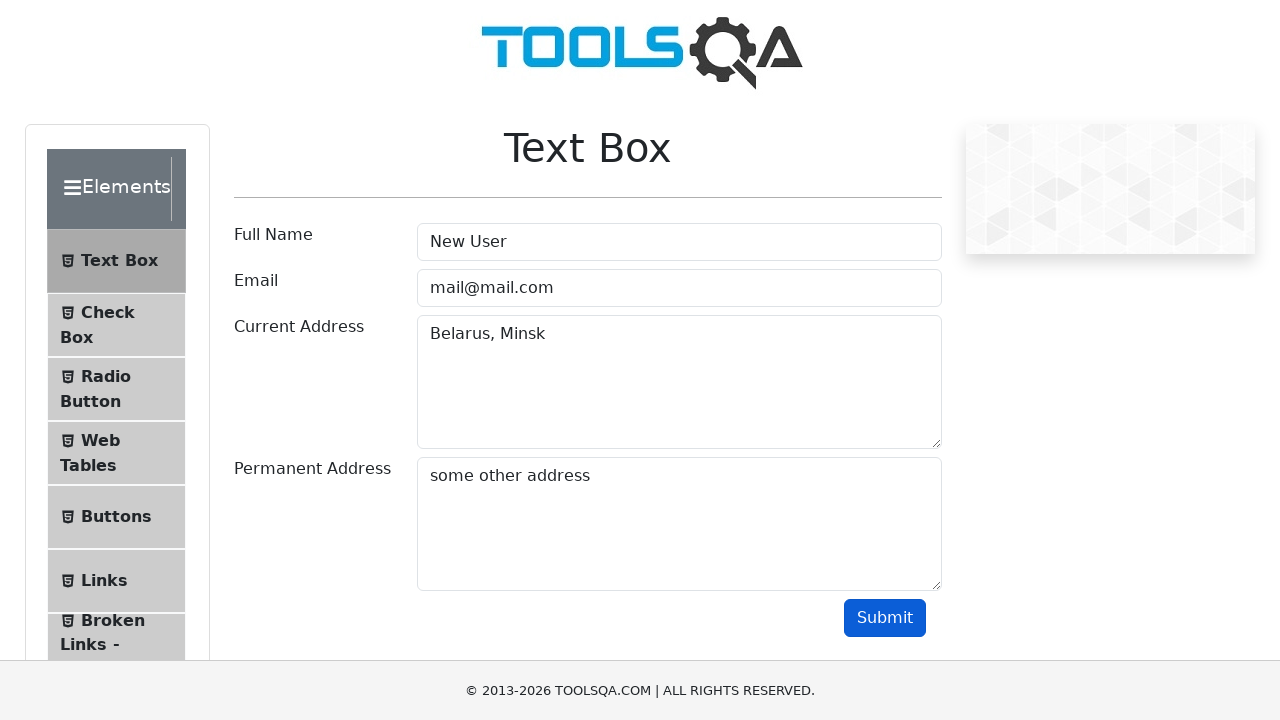

Verified name output matches expected value 'Name:New User'
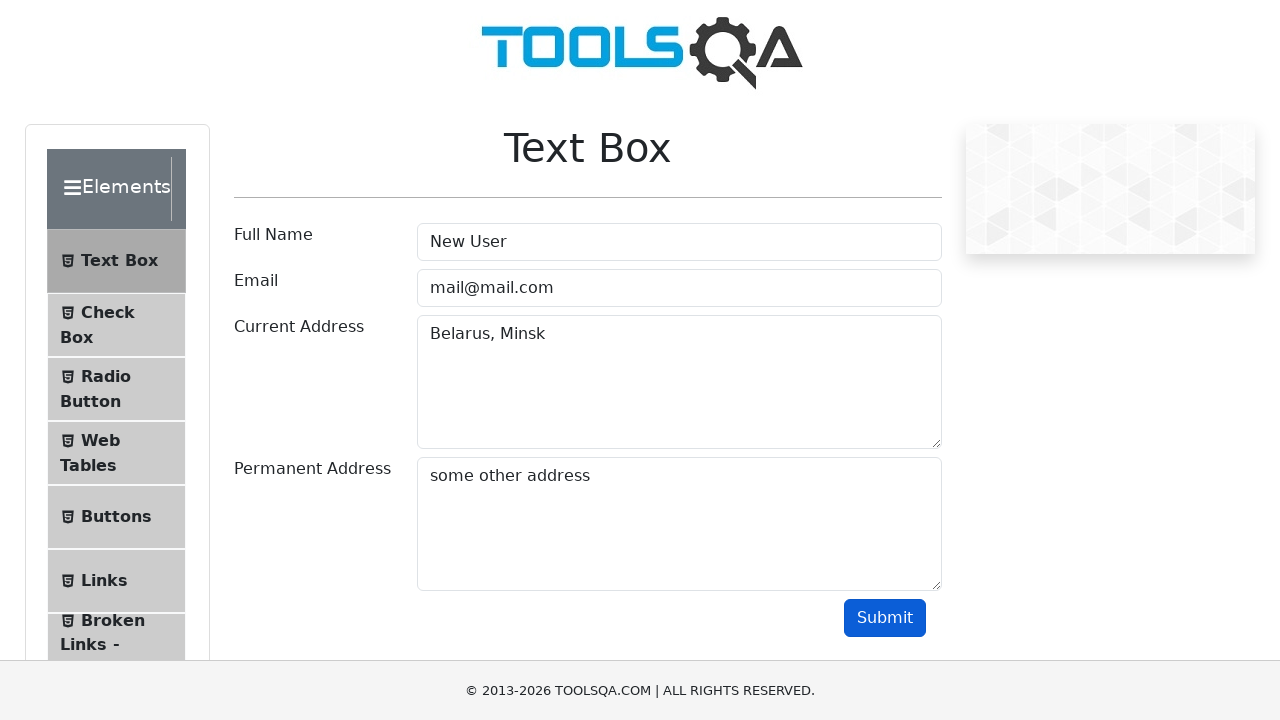

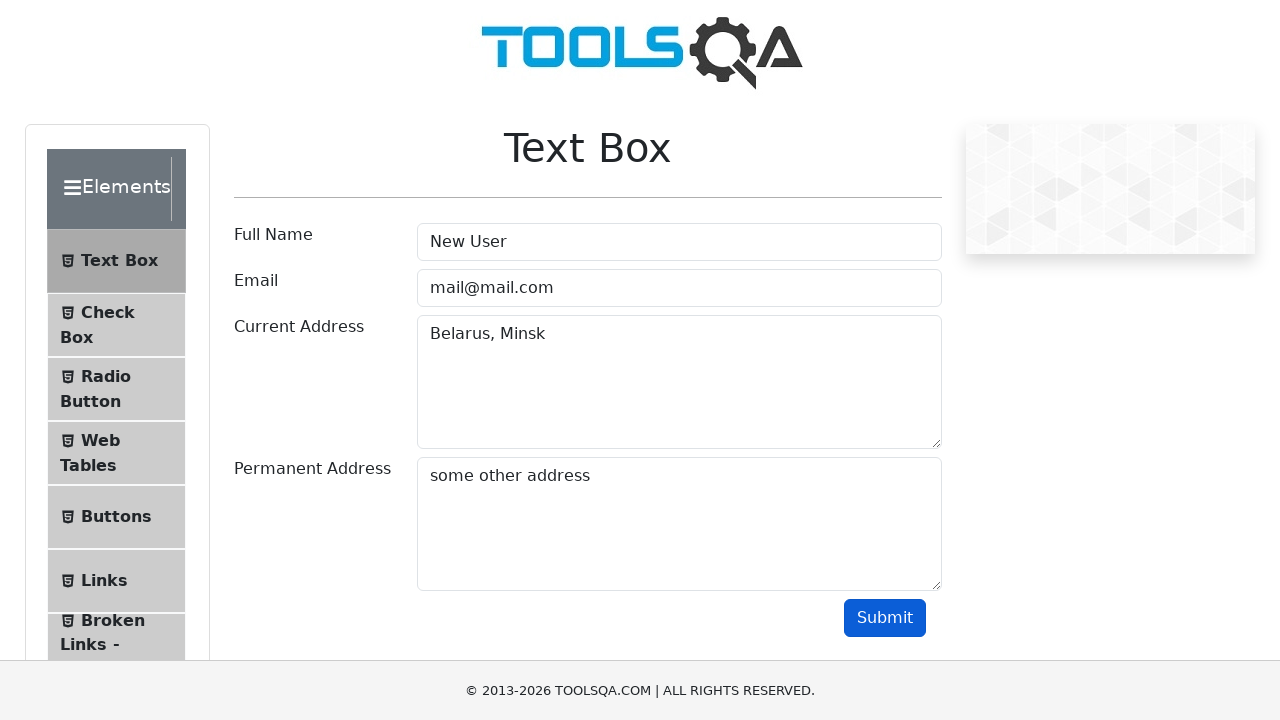